Tests opting out of A/B tests by adding an opt-out cookie after visiting the page, then refreshing to verify the page shows "No A/B Test" heading.

Starting URL: http://the-internet.herokuapp.com/abtest

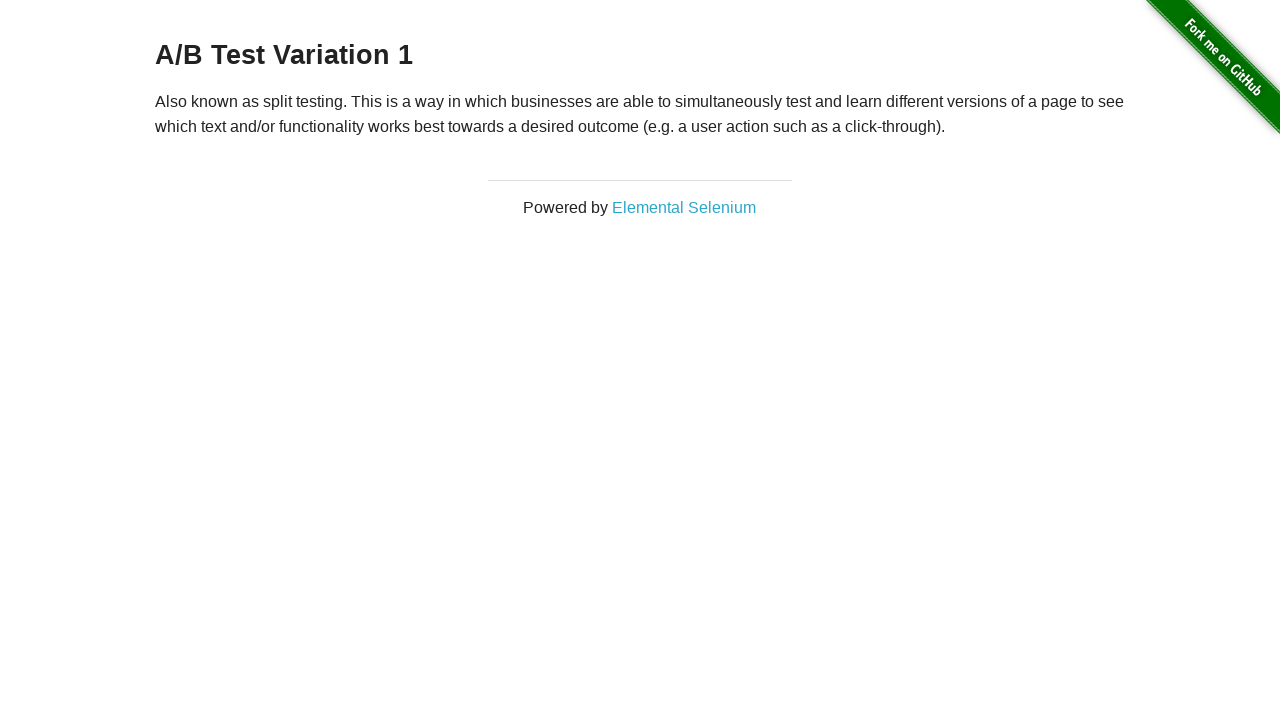

Retrieved initial heading text from page
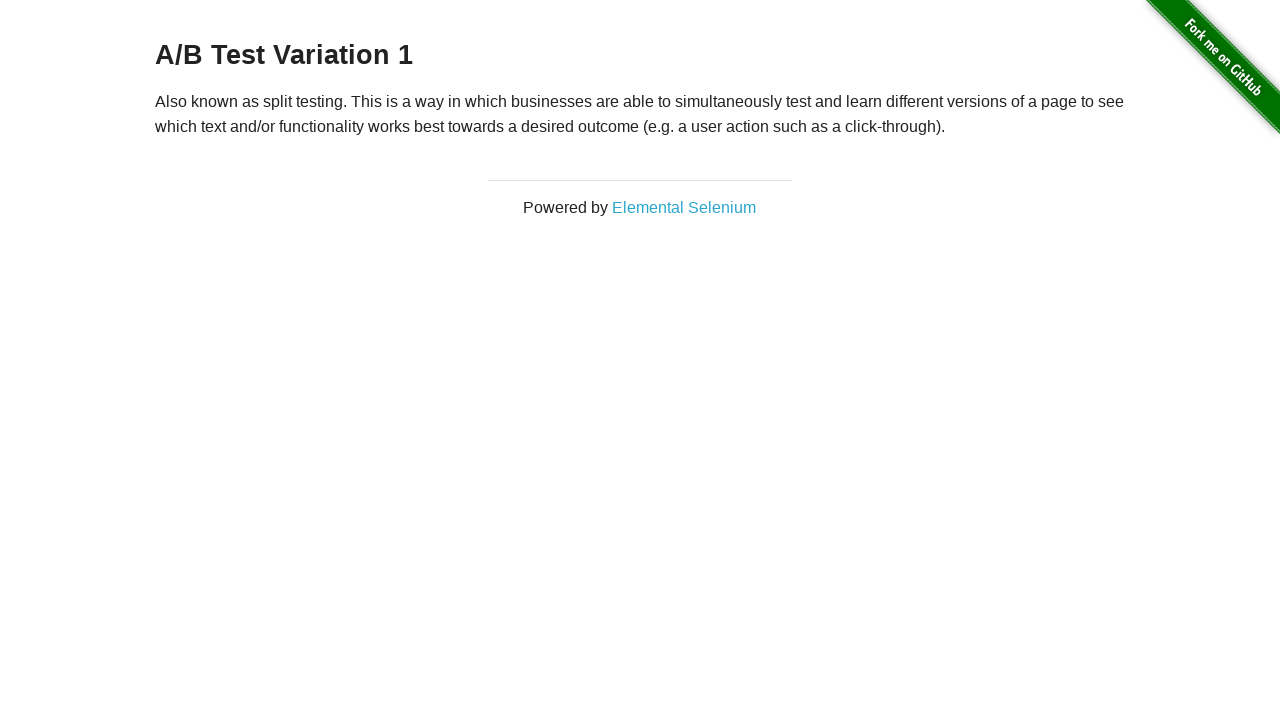

Verified initial heading starts with 'A/B Test'
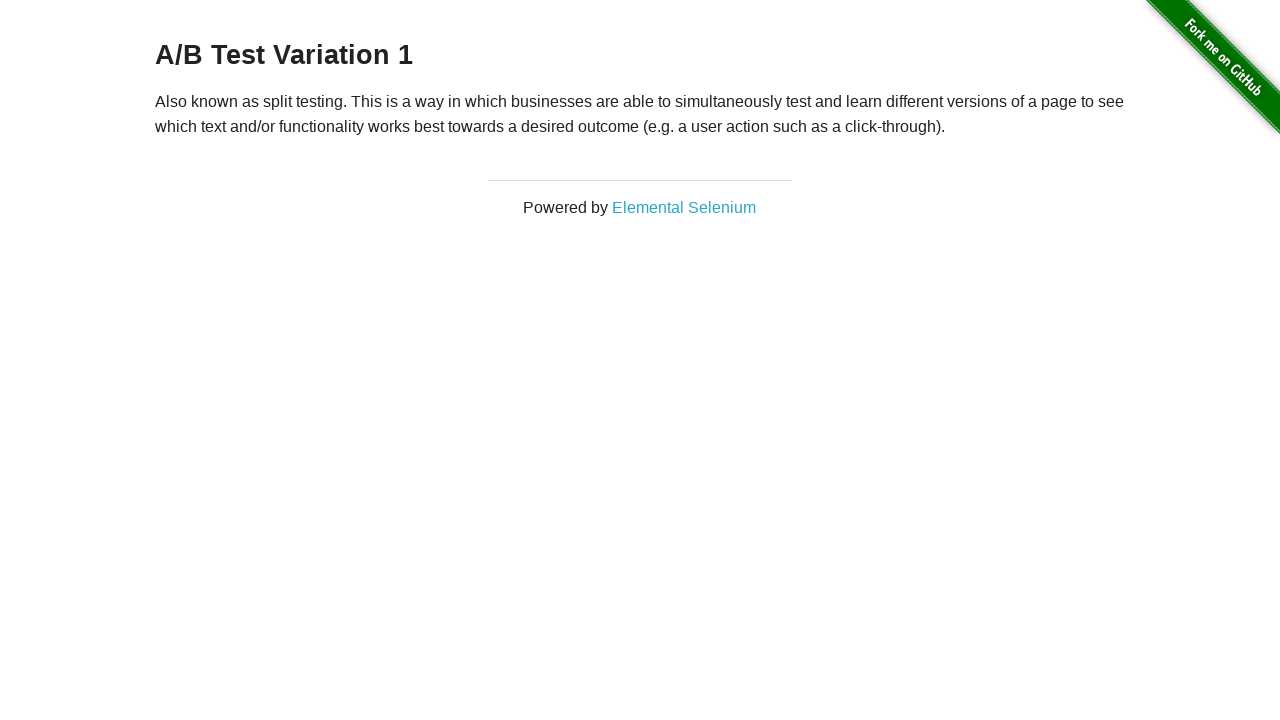

Added optimizelyOptOut cookie to context
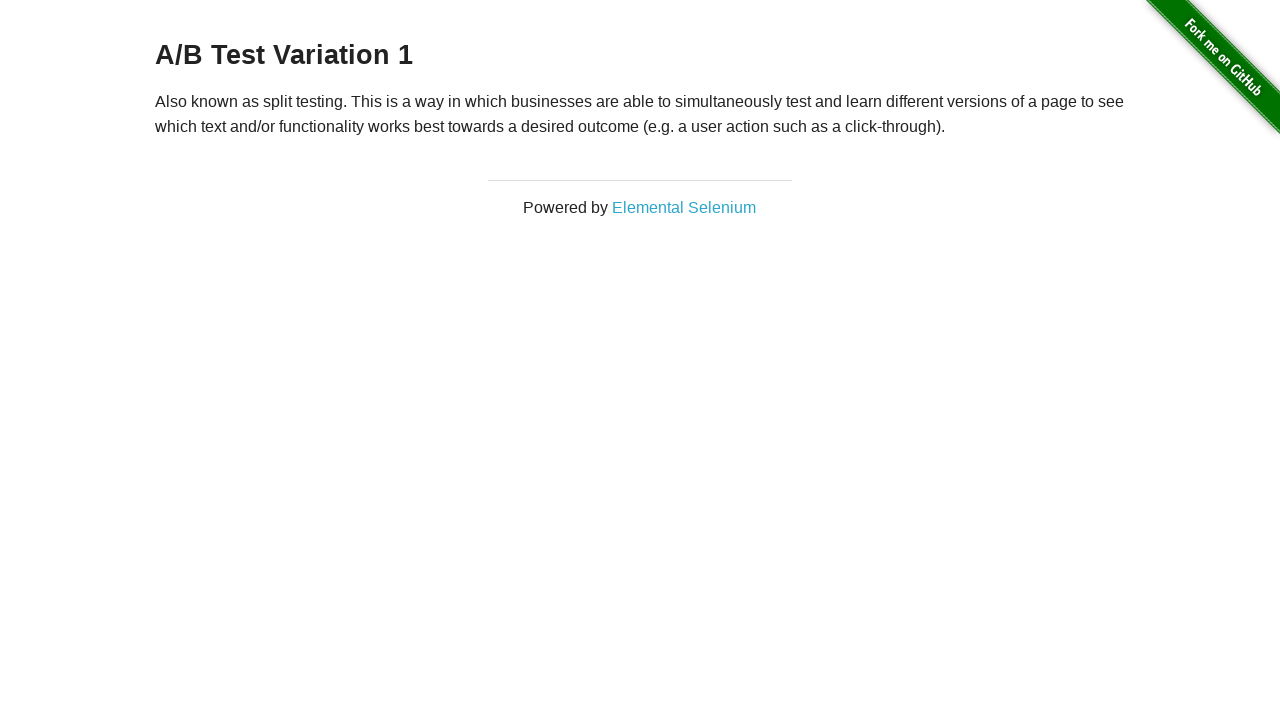

Reloaded page after adding opt-out cookie
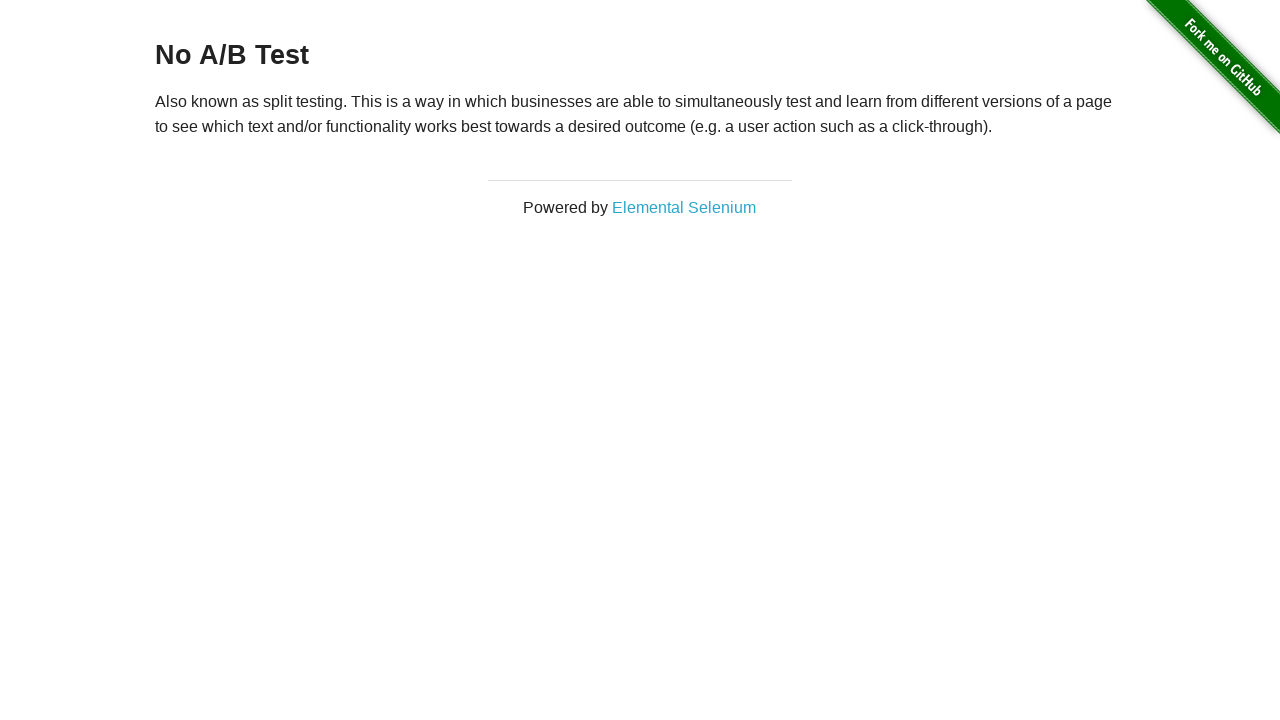

Retrieved heading text after page reload
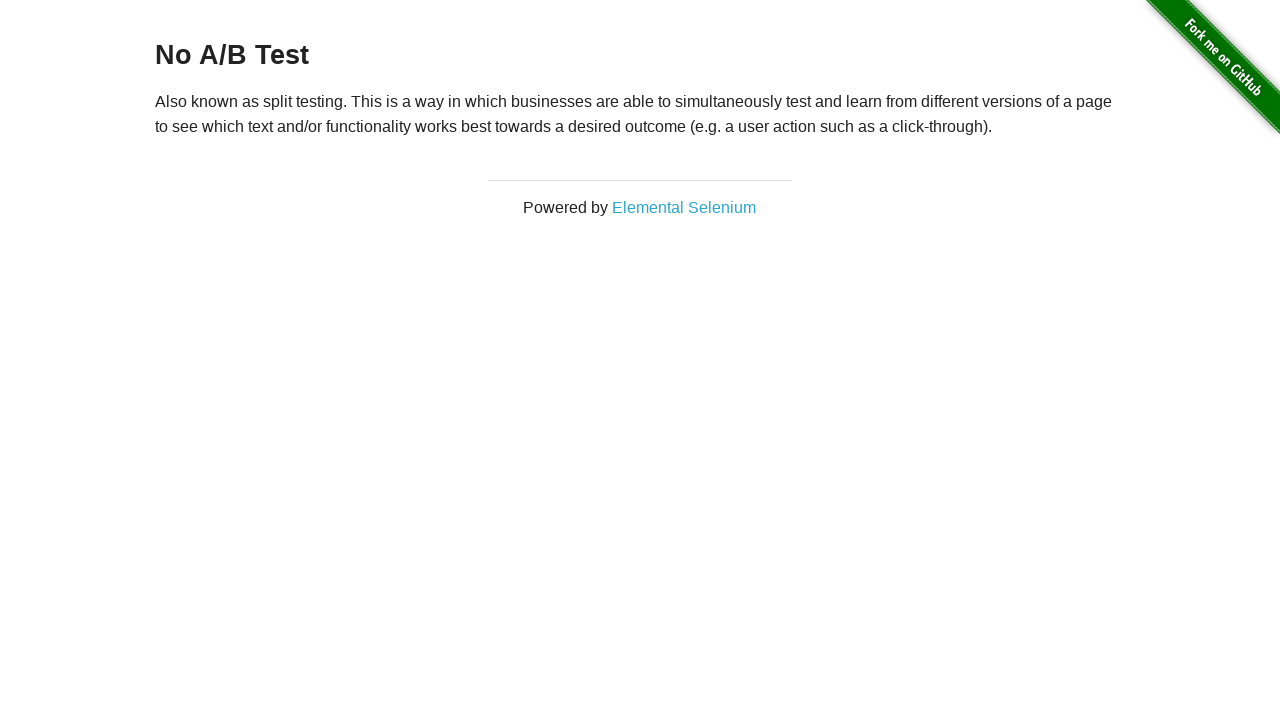

Verified heading starts with 'No A/B Test' - opt-out successful
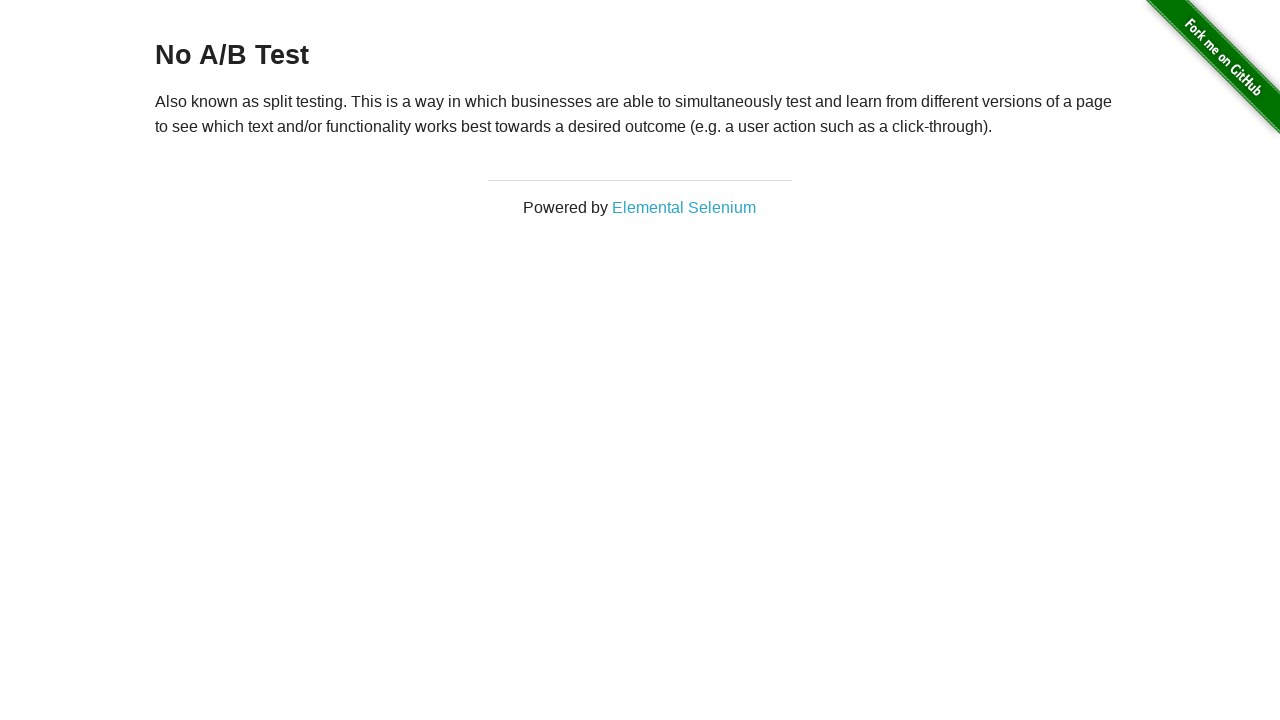

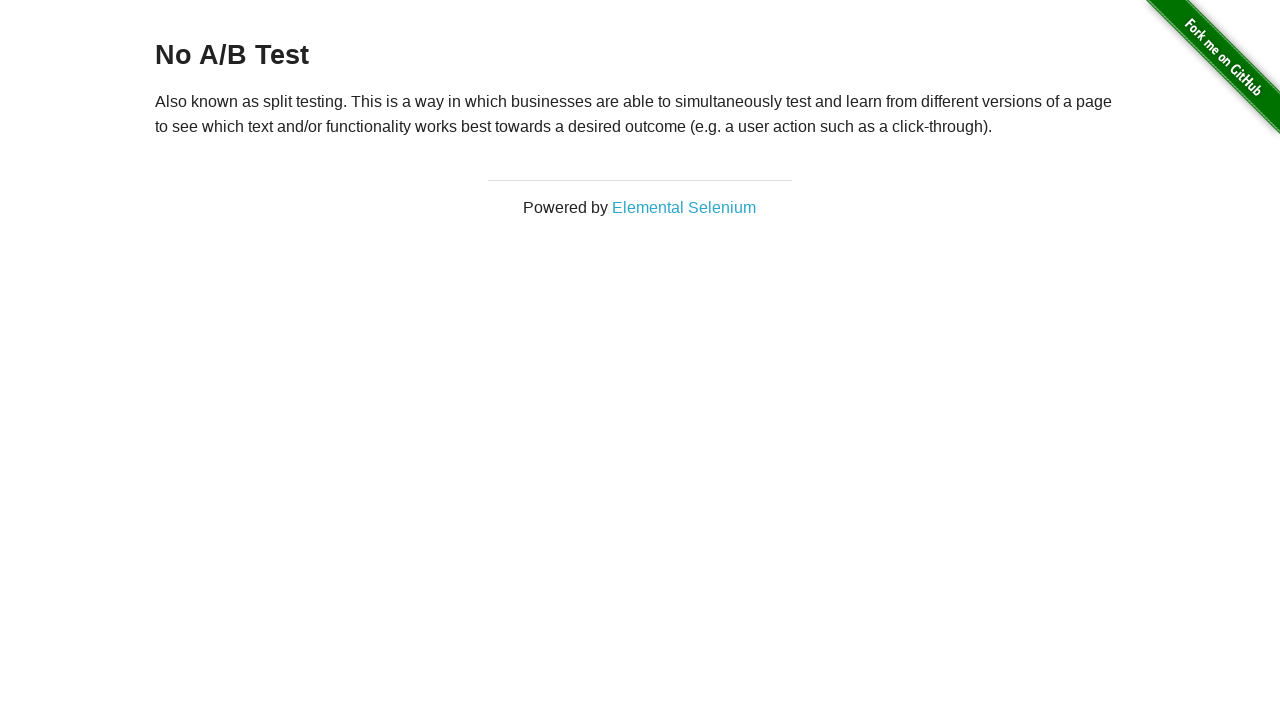